Tests login form validation by entering a valid username but an invalid password, and verifies the credential mismatch error message is displayed

Starting URL: https://www.saucedemo.com/

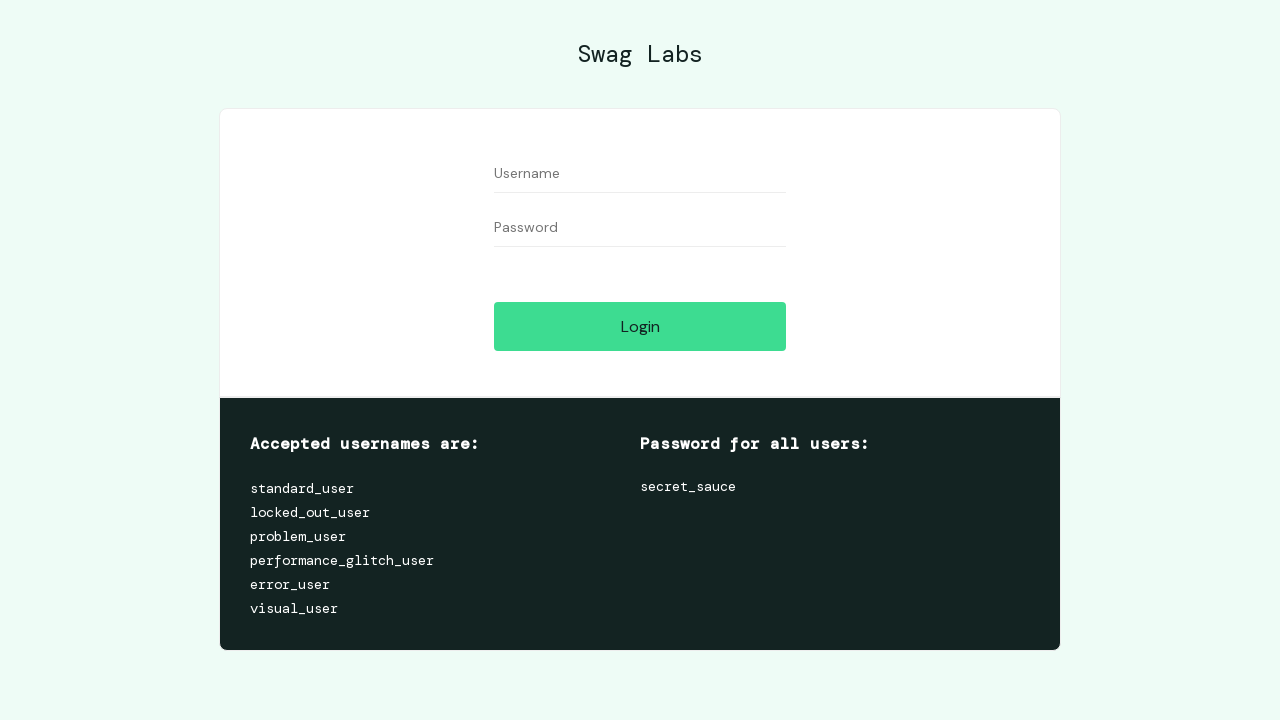

Filled username field with 'standard_user' on #user-name
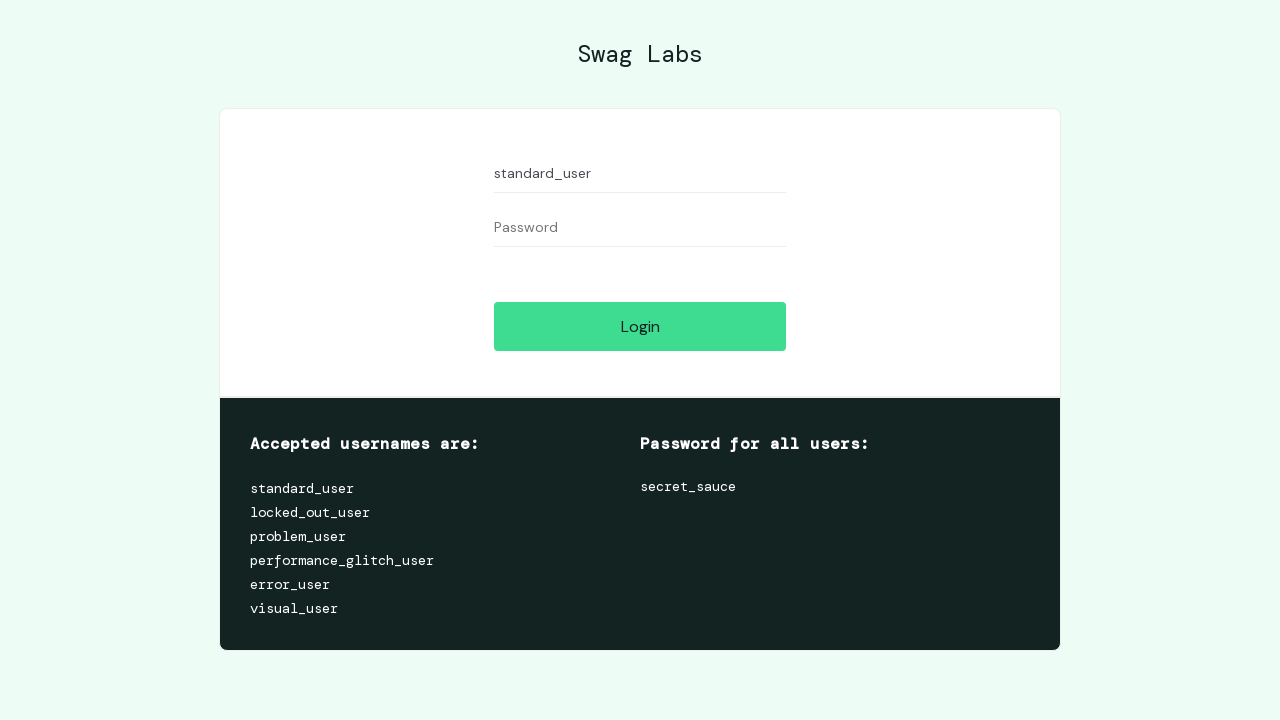

Filled password field with invalid password 'wrong_password_123' on #password
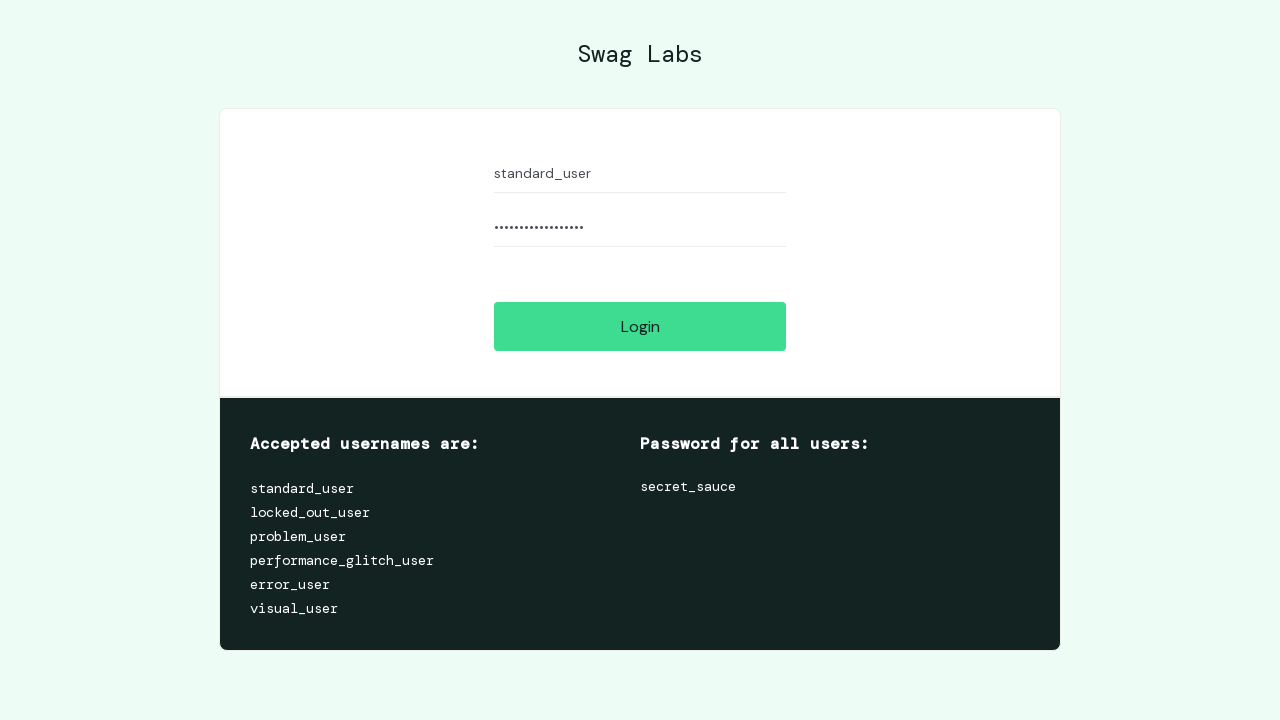

Clicked login button to submit credentials at (640, 326) on #login-button
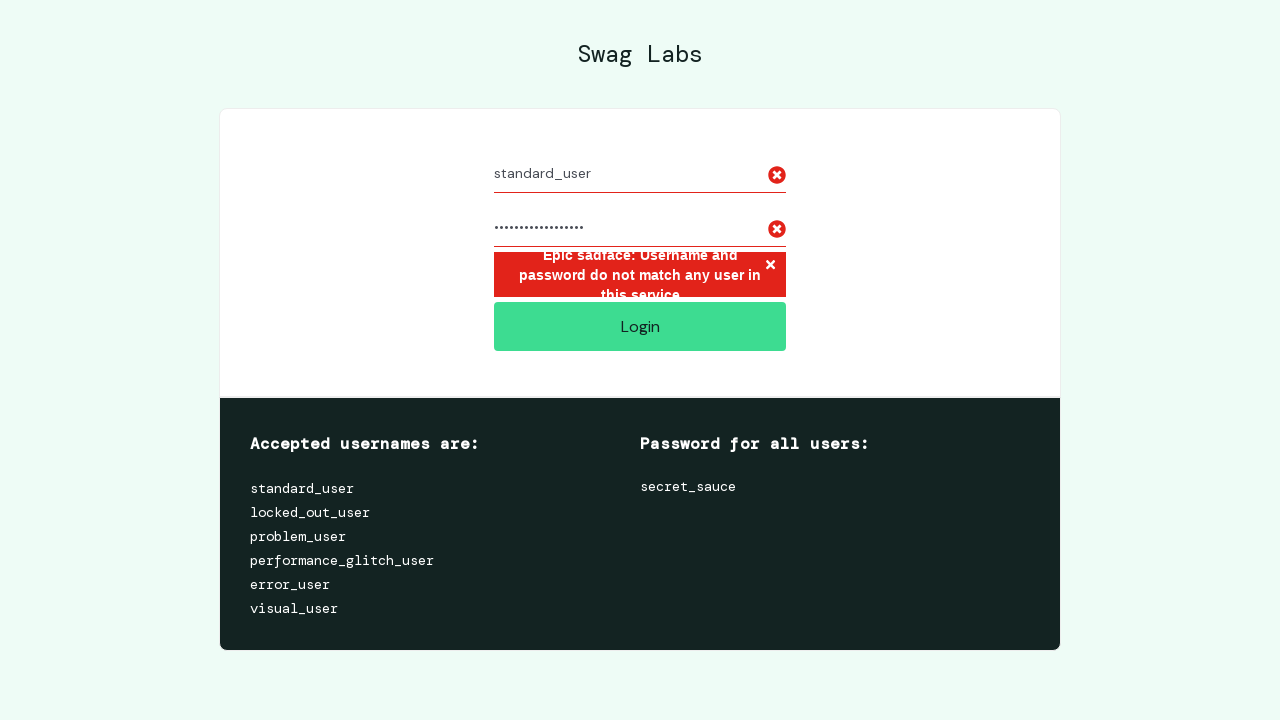

Credential mismatch error message displayed
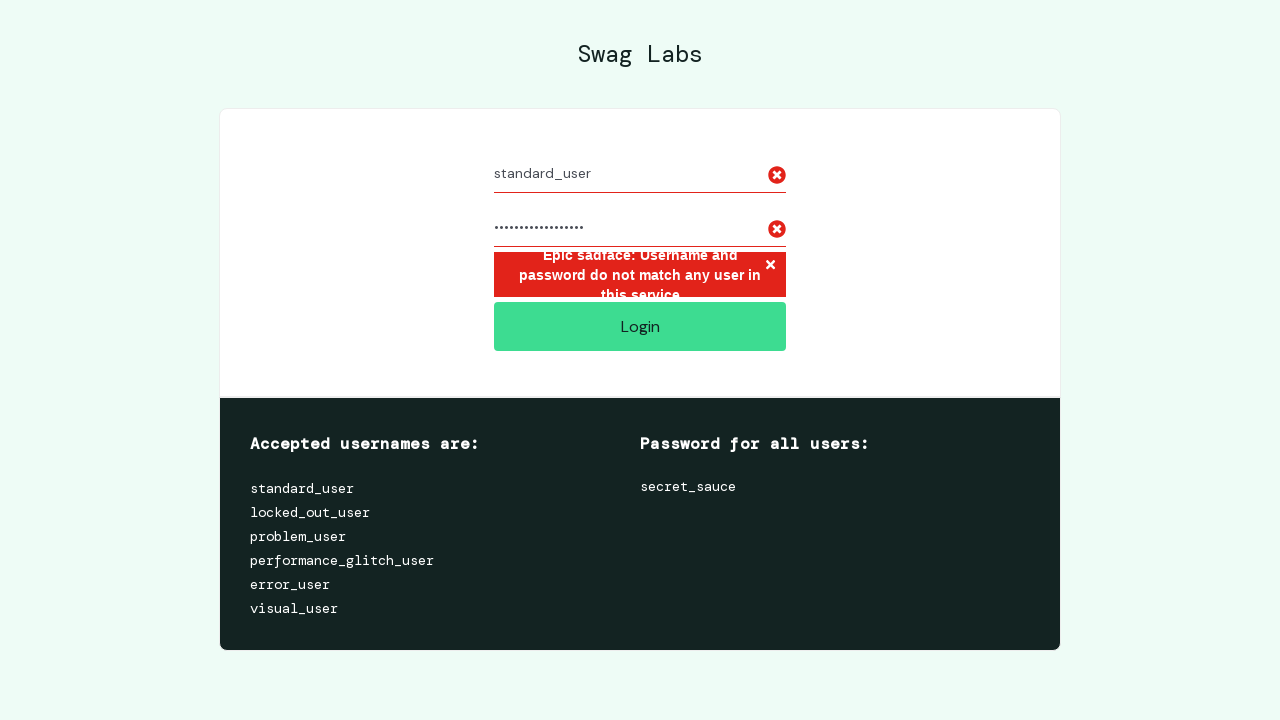

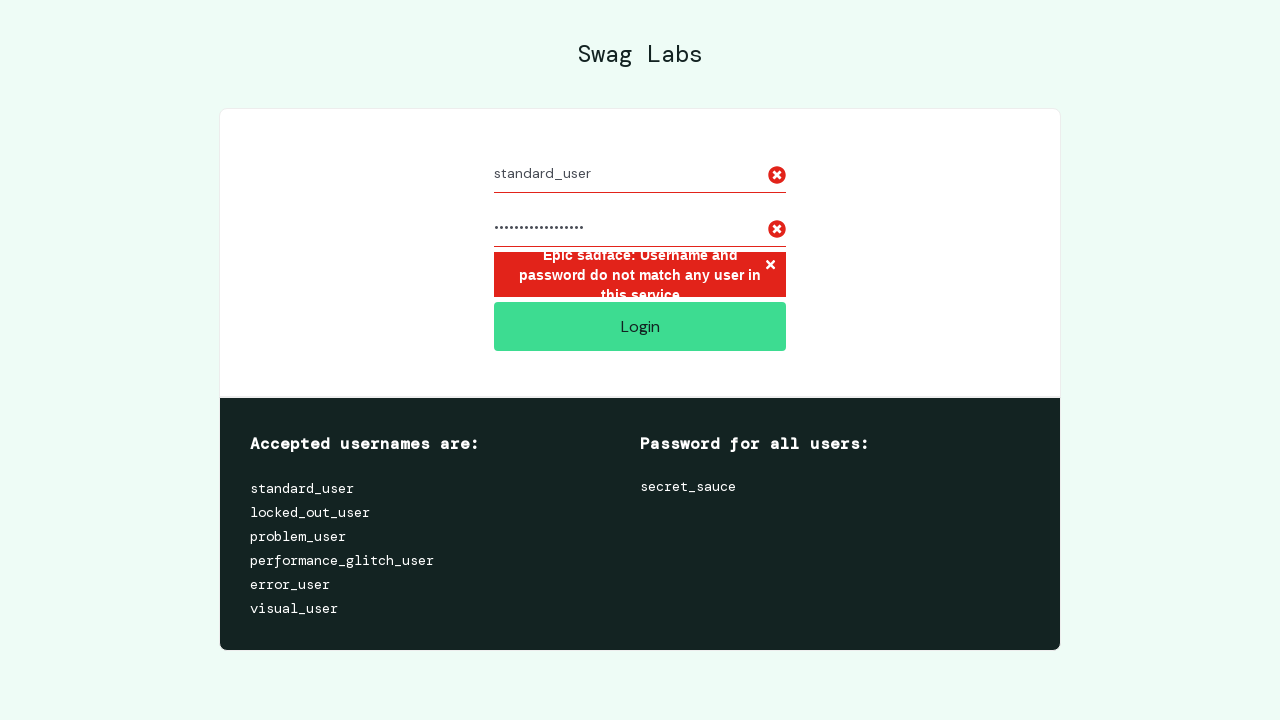